Tests the bus ticket booking search form on Abhibus by filling in source city (Coimbatore), destination city (Varanasi), and travel date.

Starting URL: https://www.abhibus.com/bus-ticket-booking

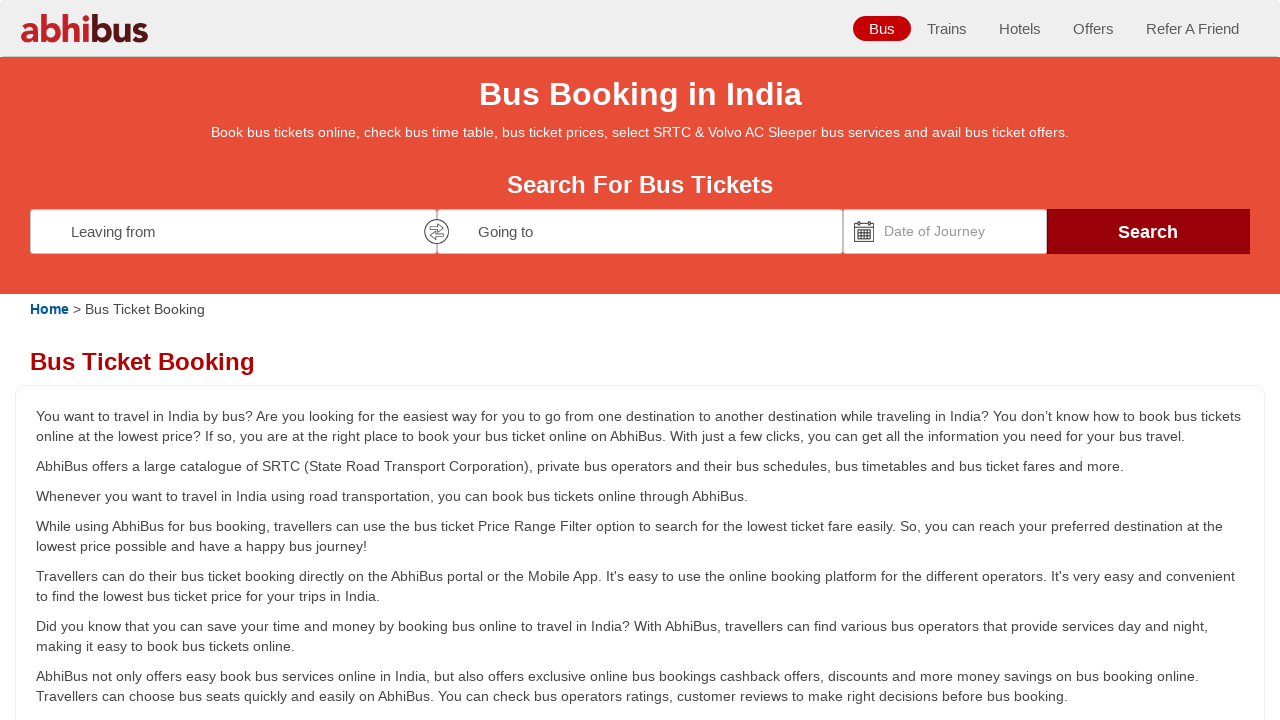

Navigated to Abhibus bus ticket booking page
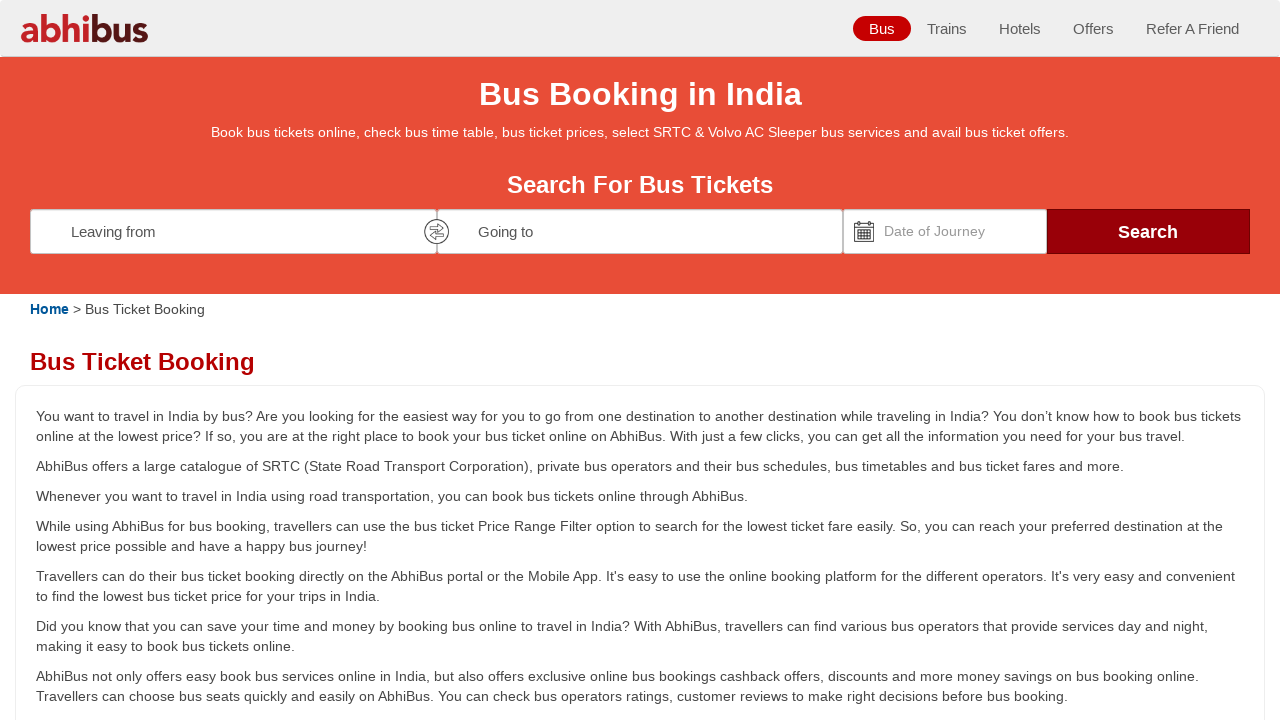

Filled source city field with 'Coimbatore' on input#source
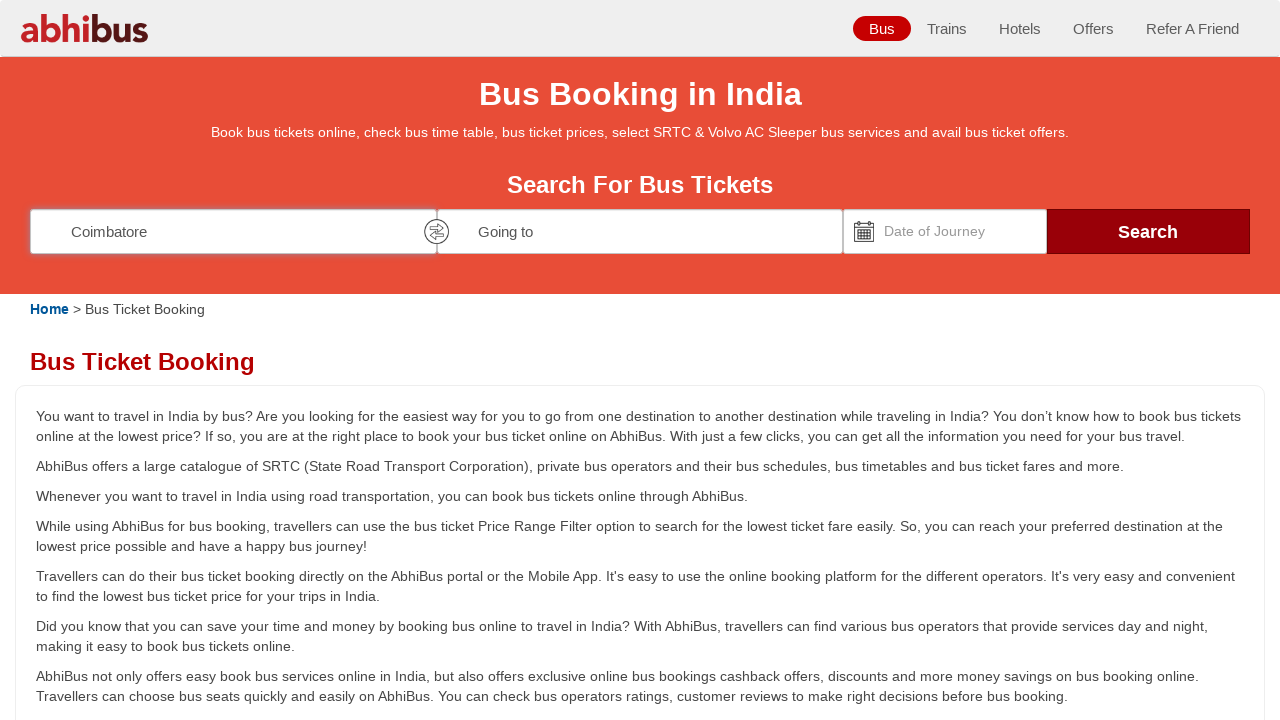

Filled destination city field with 'Varanasi' on input#destination
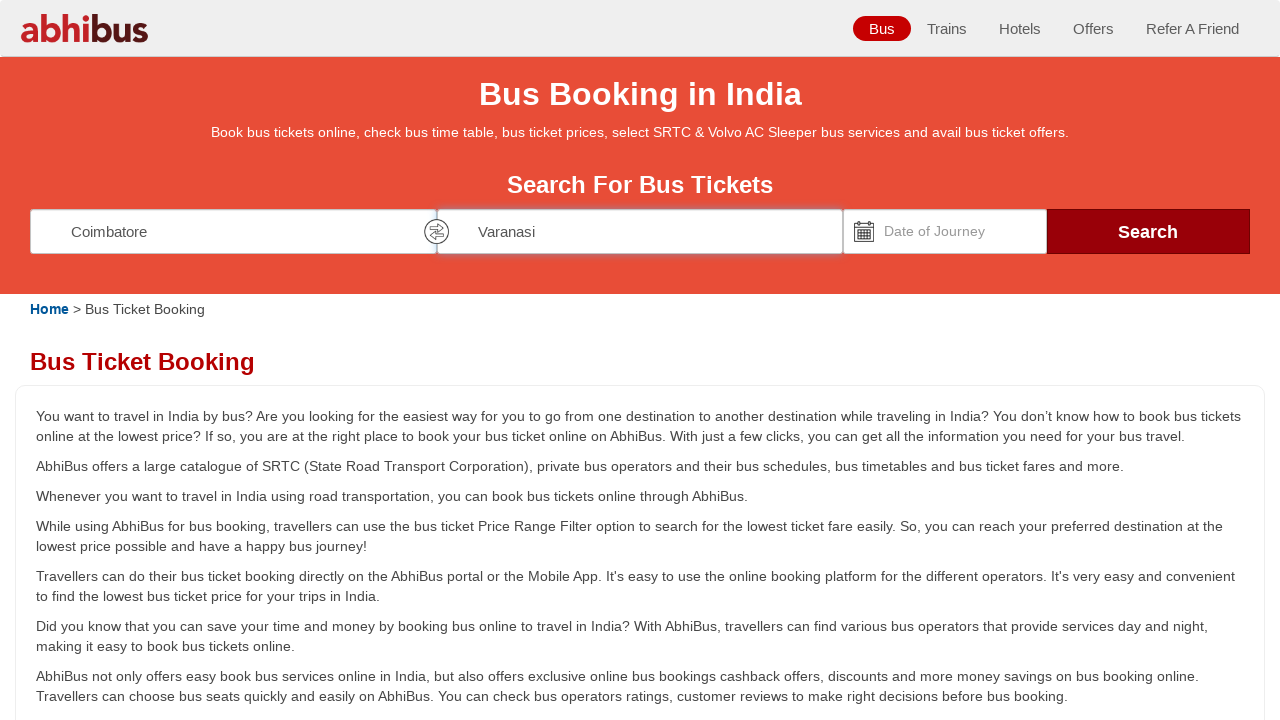

Set travel date to '15/03/2025' using JavaScript
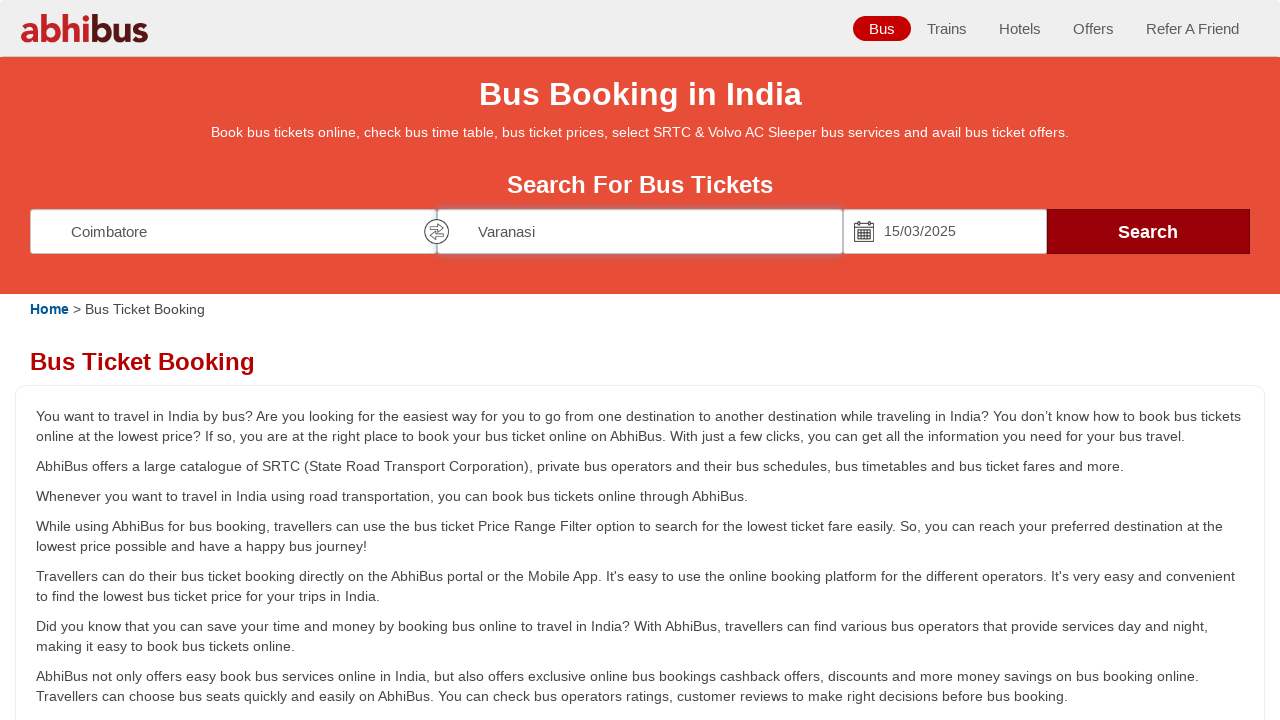

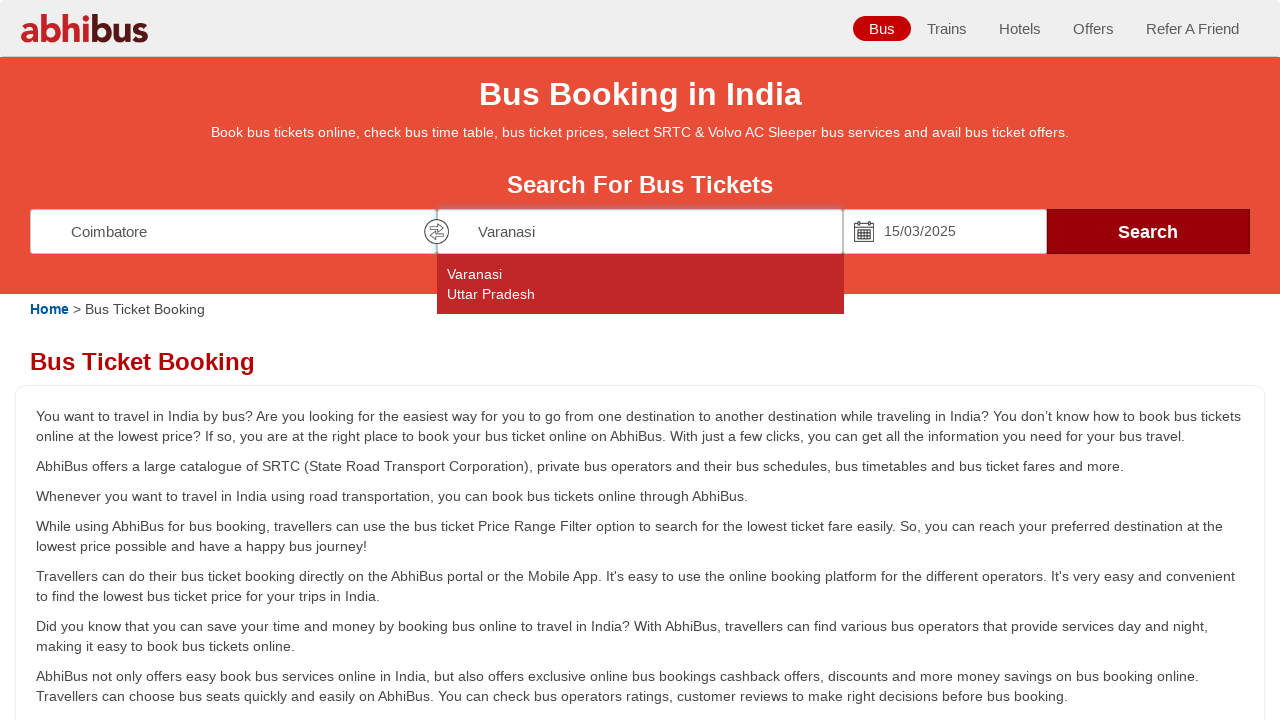